Tests dynamic loading functionality by clicking a start button and waiting for dynamically loaded content to appear, then verifying the result text is displayed

Starting URL: https://the-internet.herokuapp.com/dynamic_loading/2

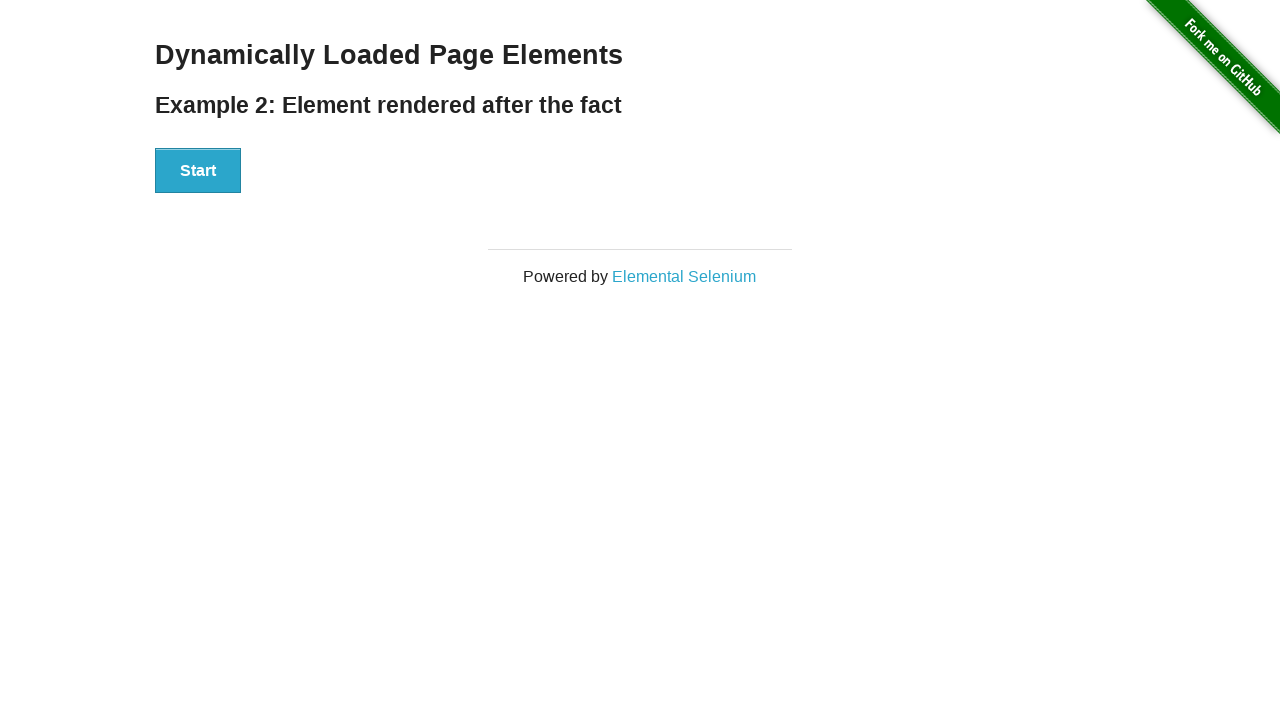

Clicked start button to trigger dynamic loading at (198, 171) on #start button
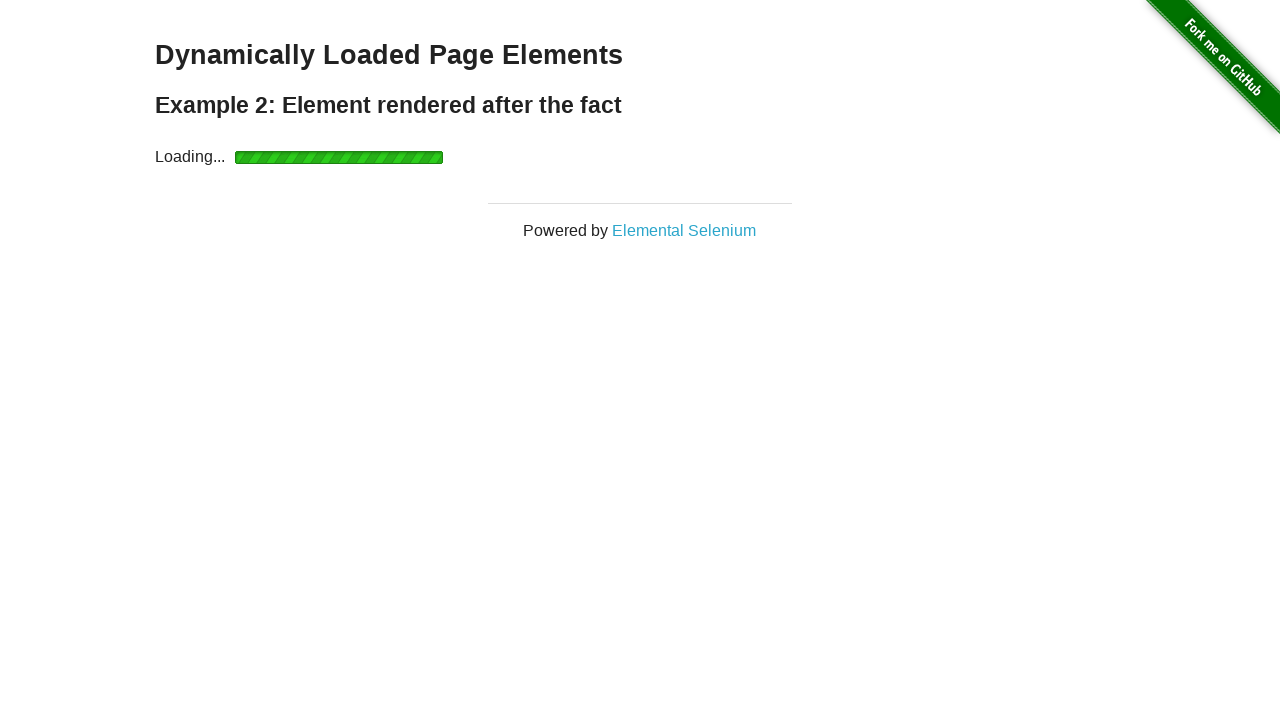

Waited for dynamically loaded result element to appear
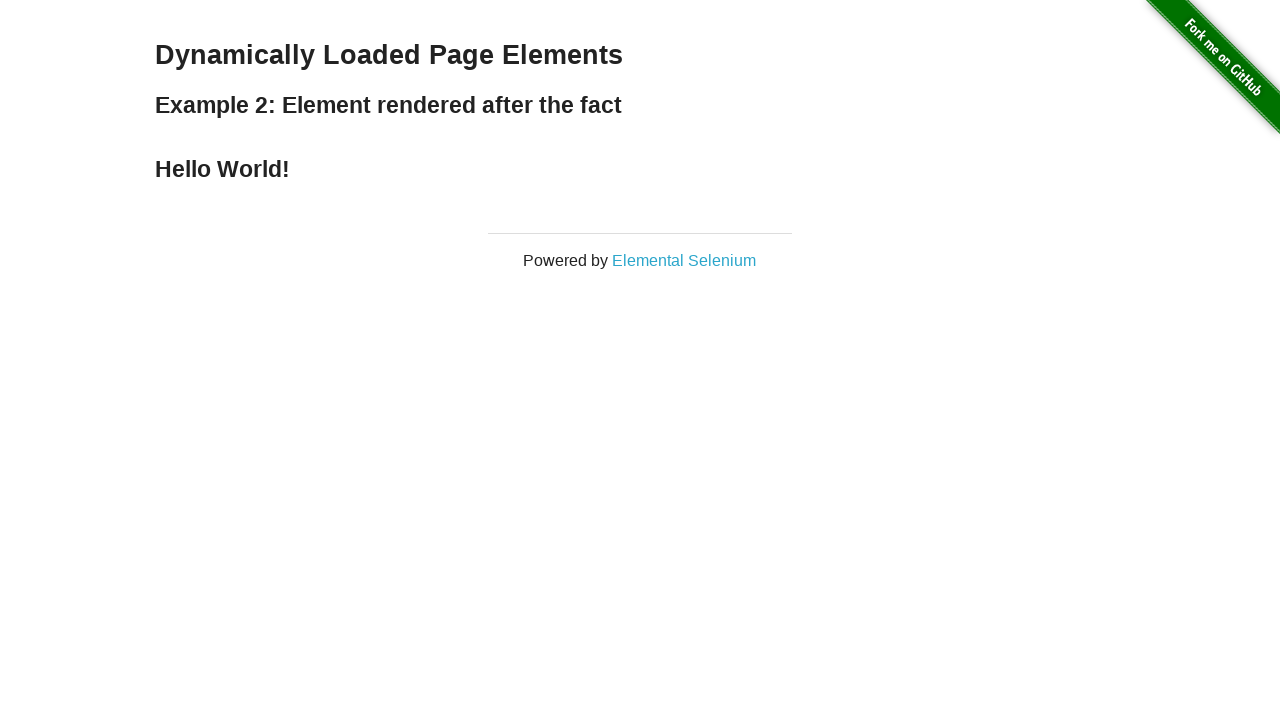

Retrieved result text from dynamically loaded element
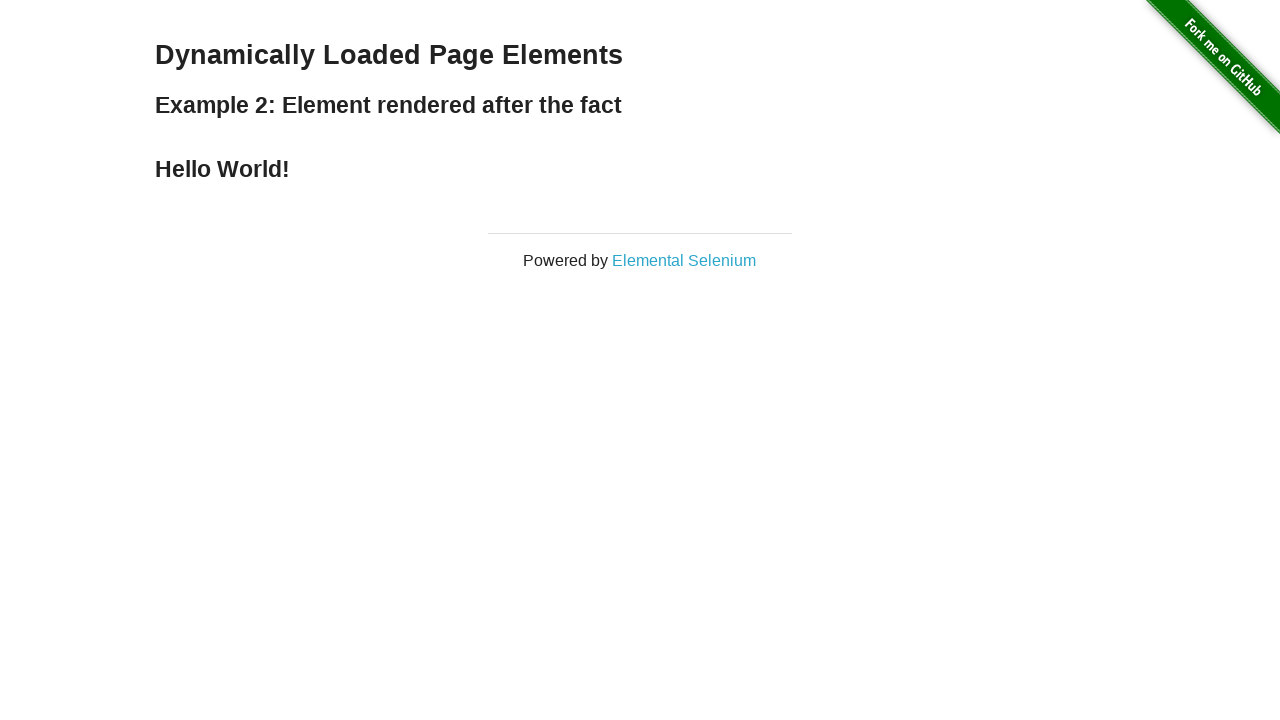

Printed result text: Hello World!
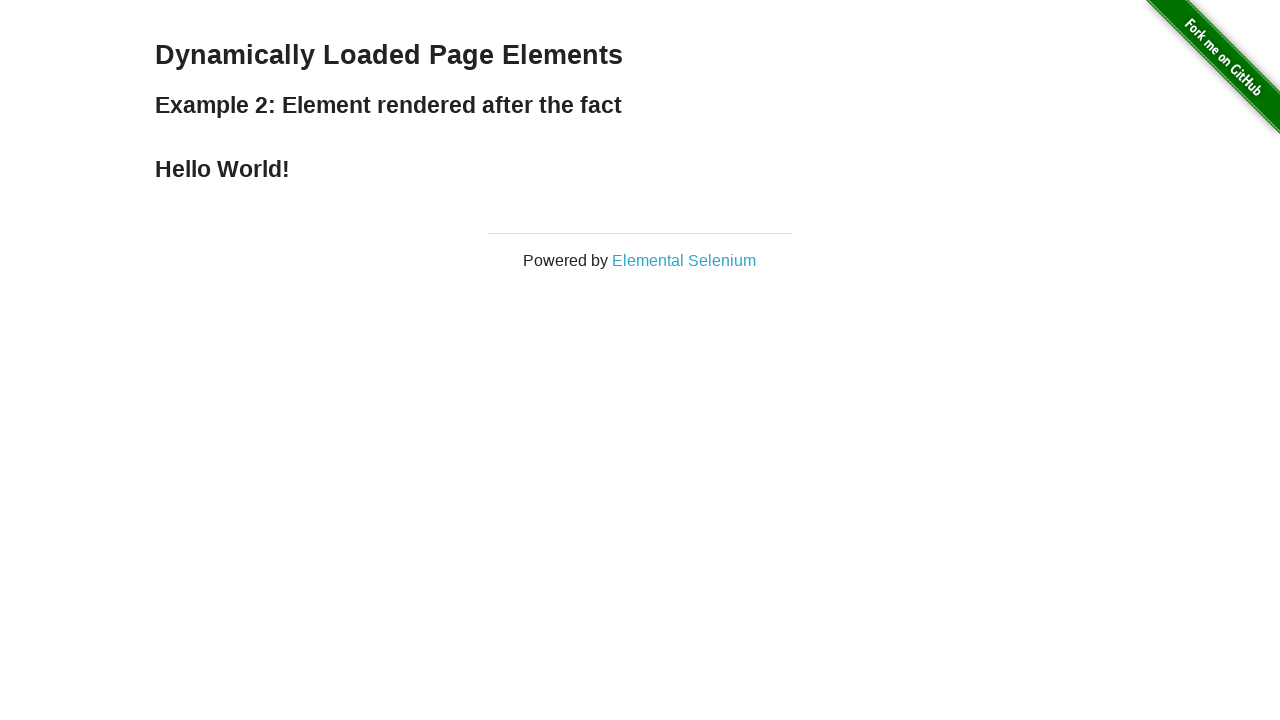

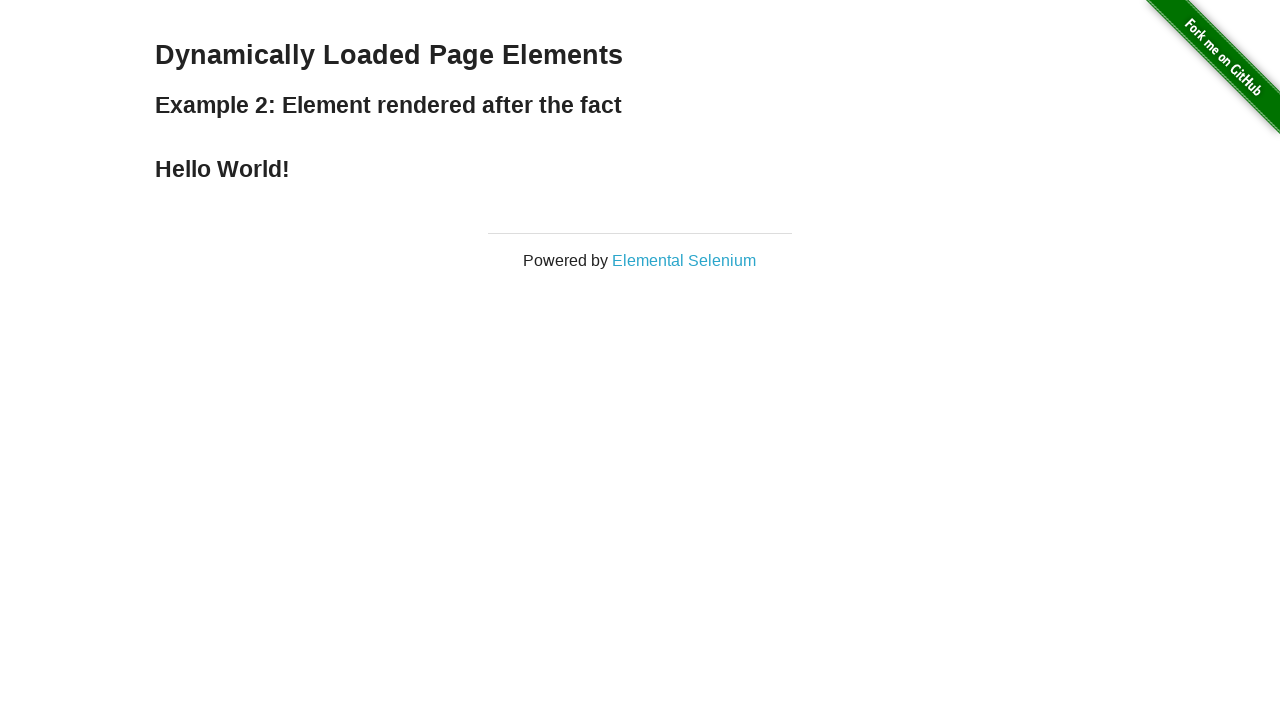